Tests new tab functionality by clicking a link that opens a new tab and verifying content in the new tab

Starting URL: https://rahulshettyacademy.com/AutomationPractice/

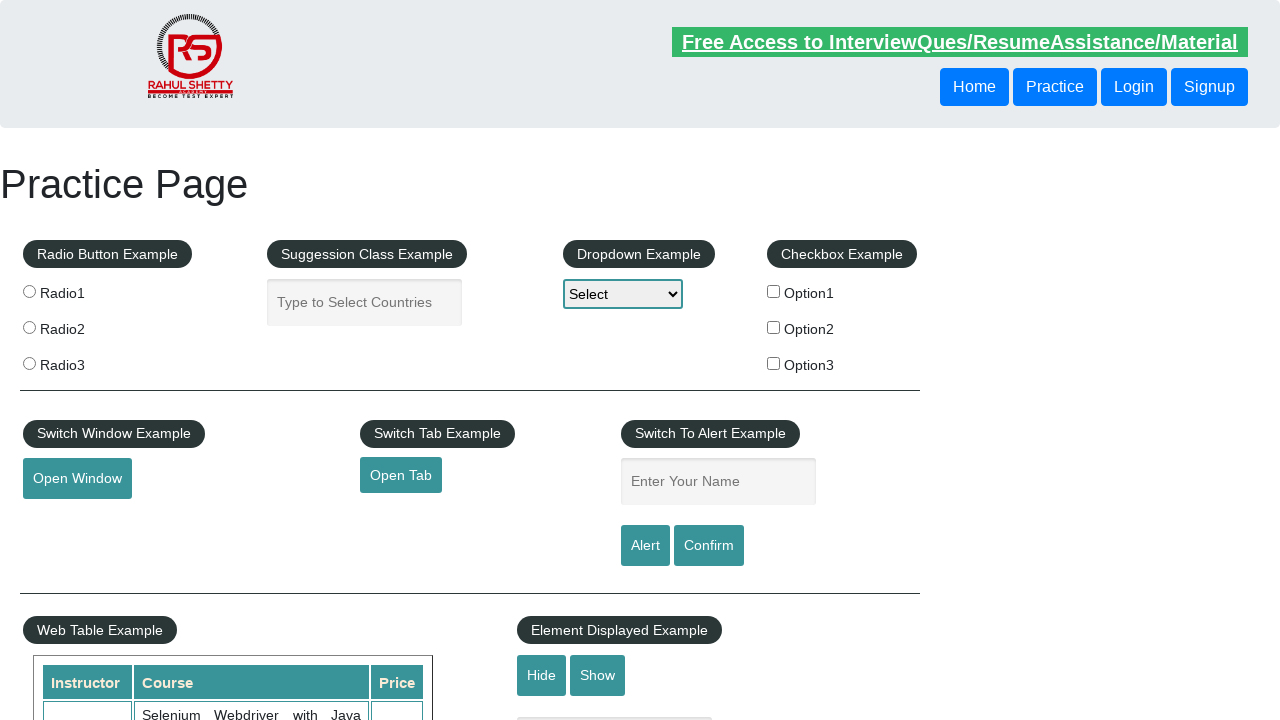

Clicked link to open new tab at (401, 475) on #opentab
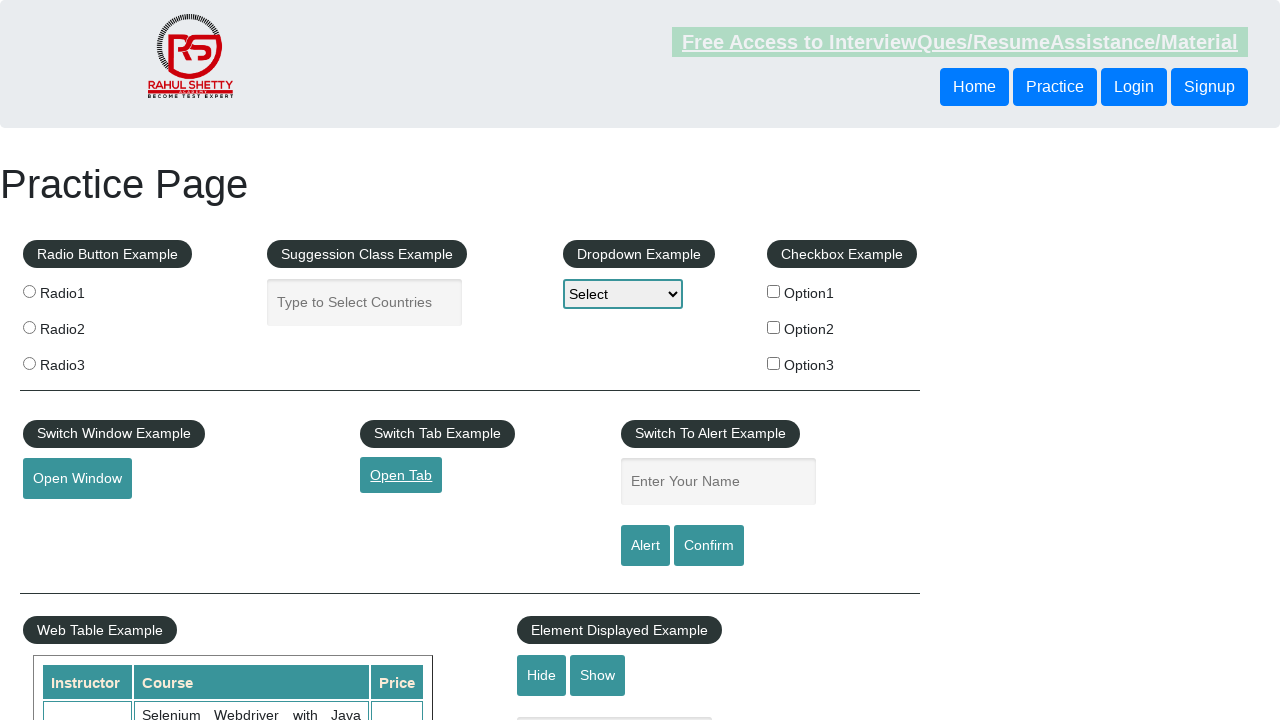

New tab opened and captured
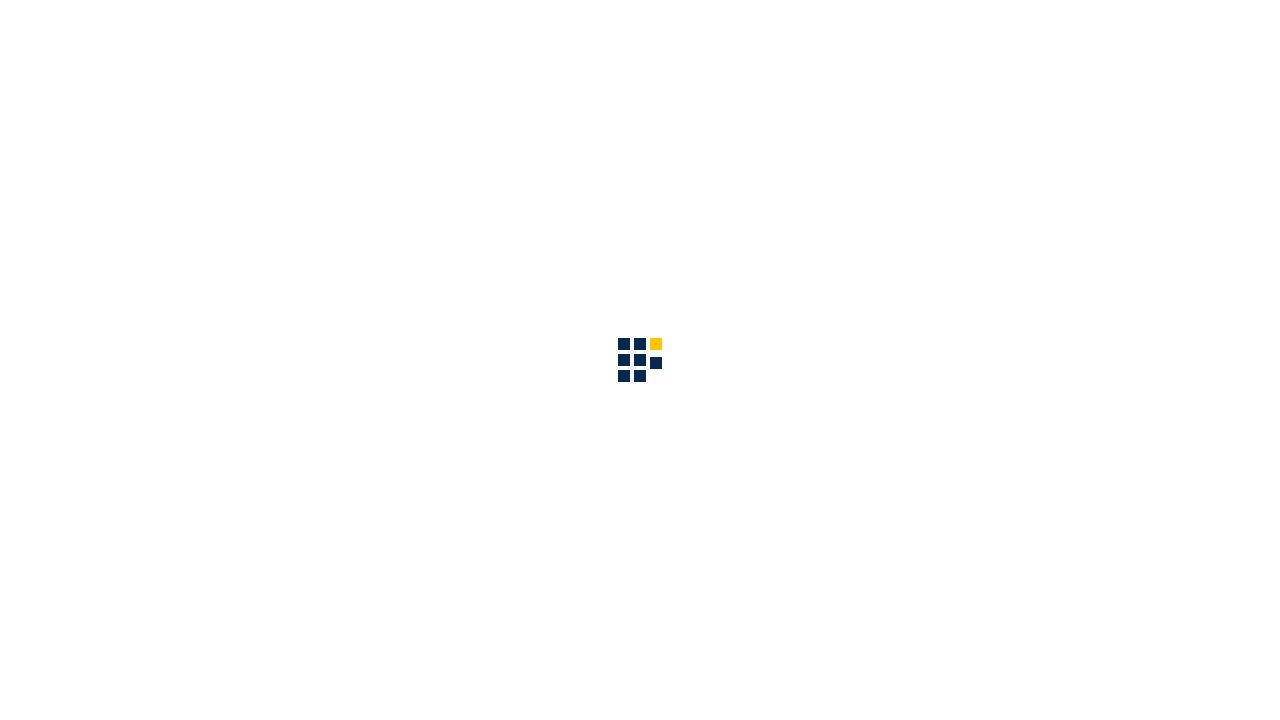

Verified 'Access all our Courses' text appears on new tab
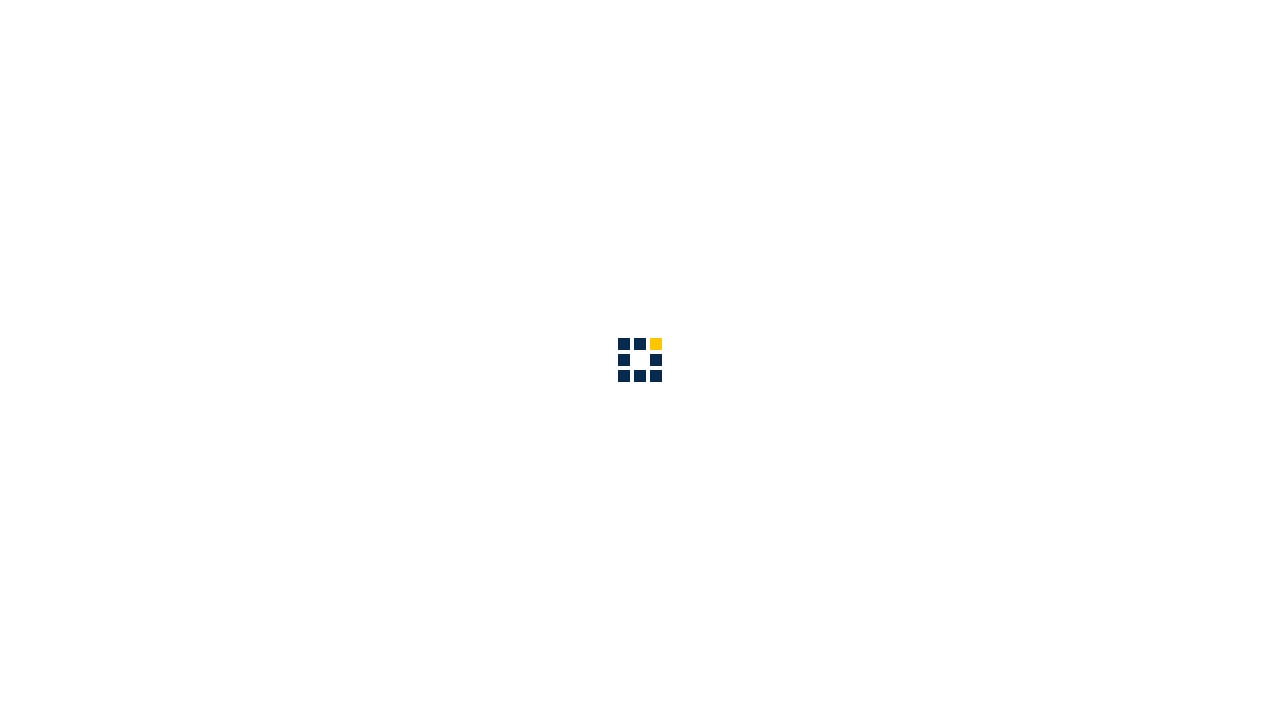

Closed new tab
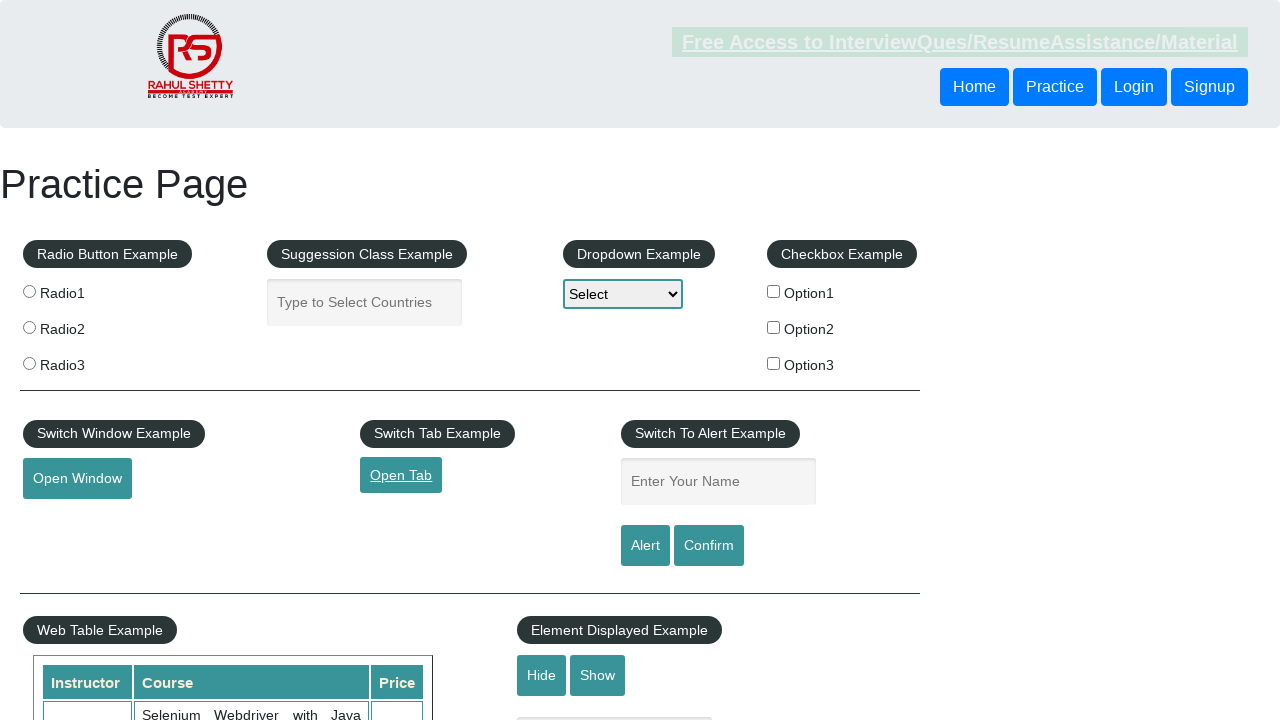

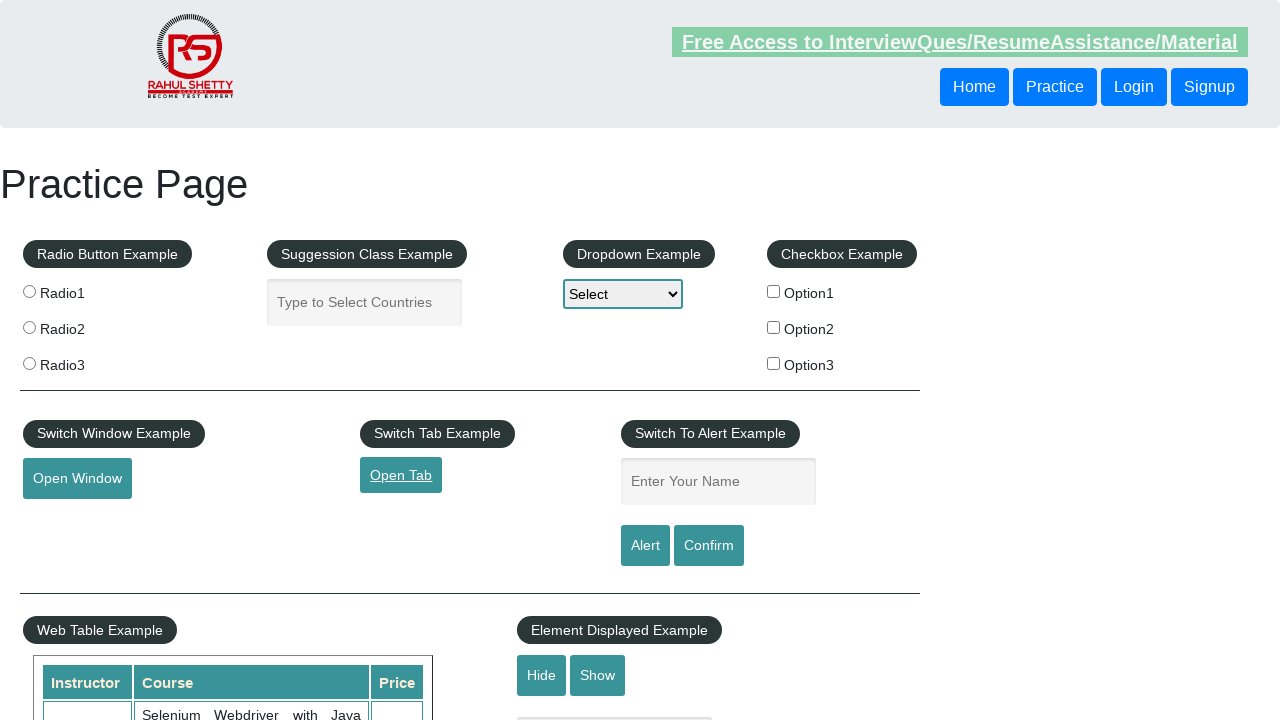